Tests that clicking the Due column header sorts the table values in ascending order by verifying each value is less than or equal to the next value.

Starting URL: http://the-internet.herokuapp.com/tables

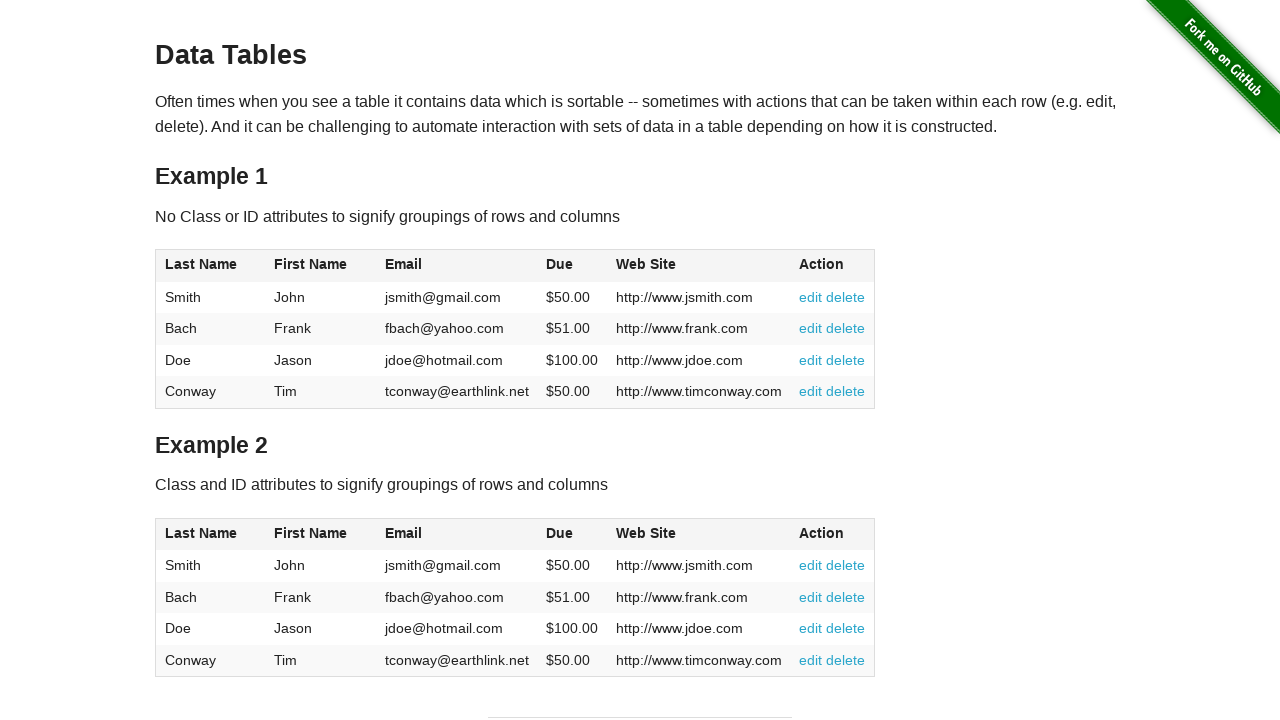

Clicked Due column header to sort ascending at (572, 266) on #table1 thead tr th:nth-of-type(4)
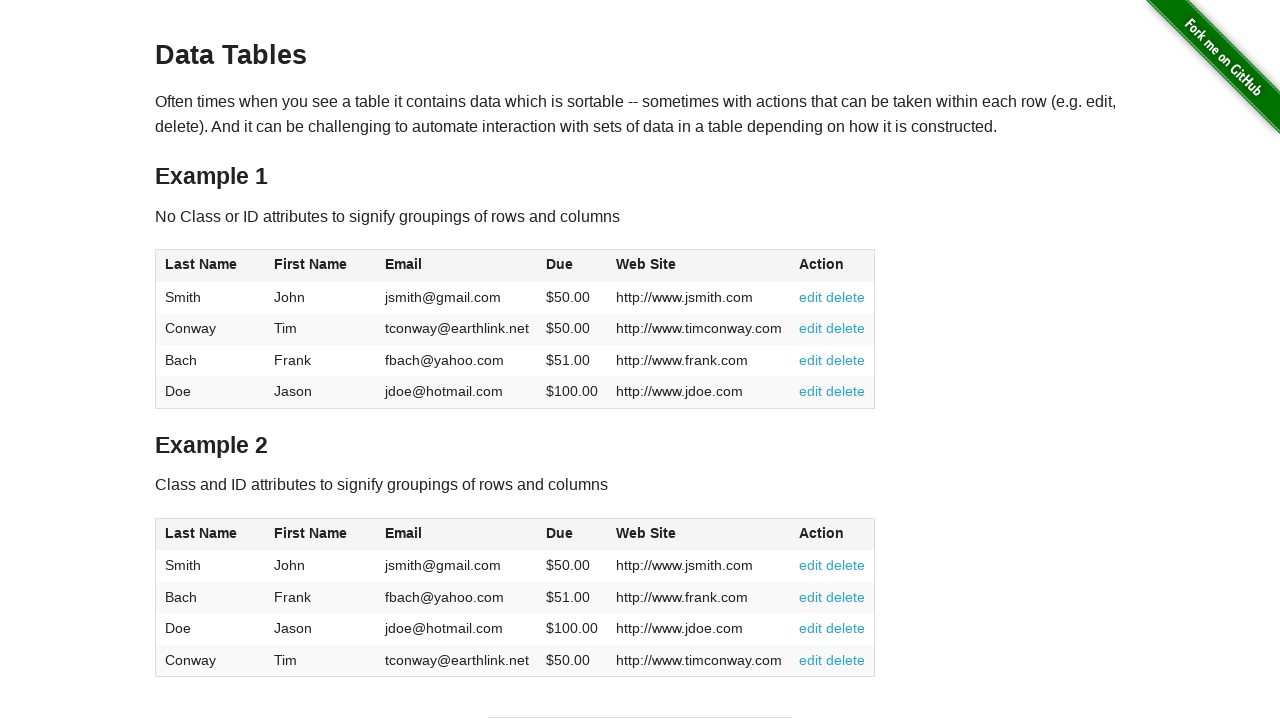

Waited for Due column cells to load in table body
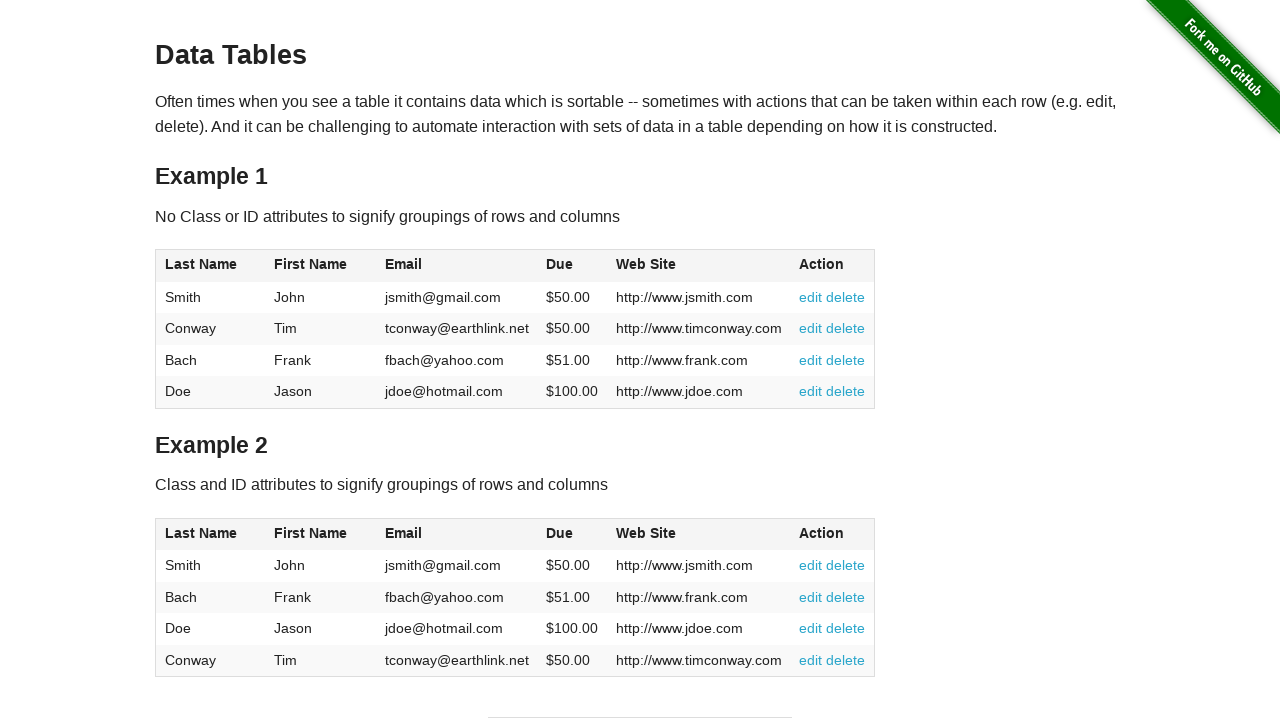

Retrieved all Due column values from table
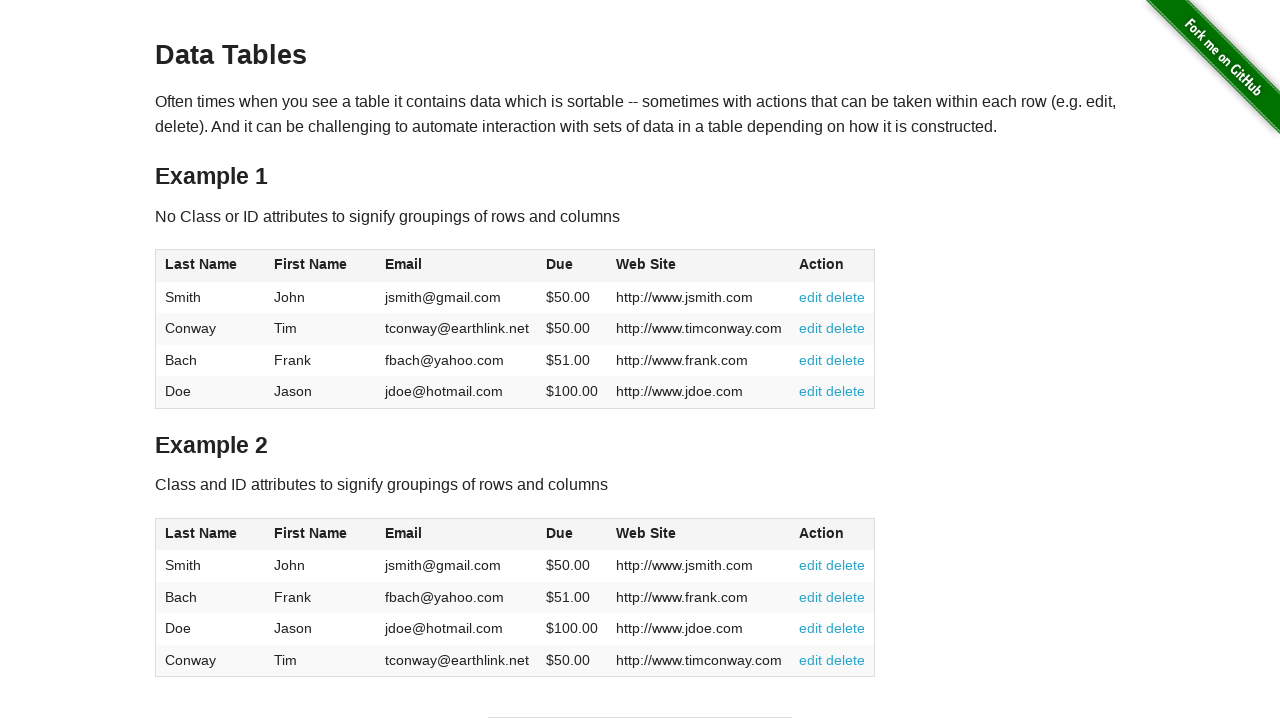

Extracted and converted Due values to float format
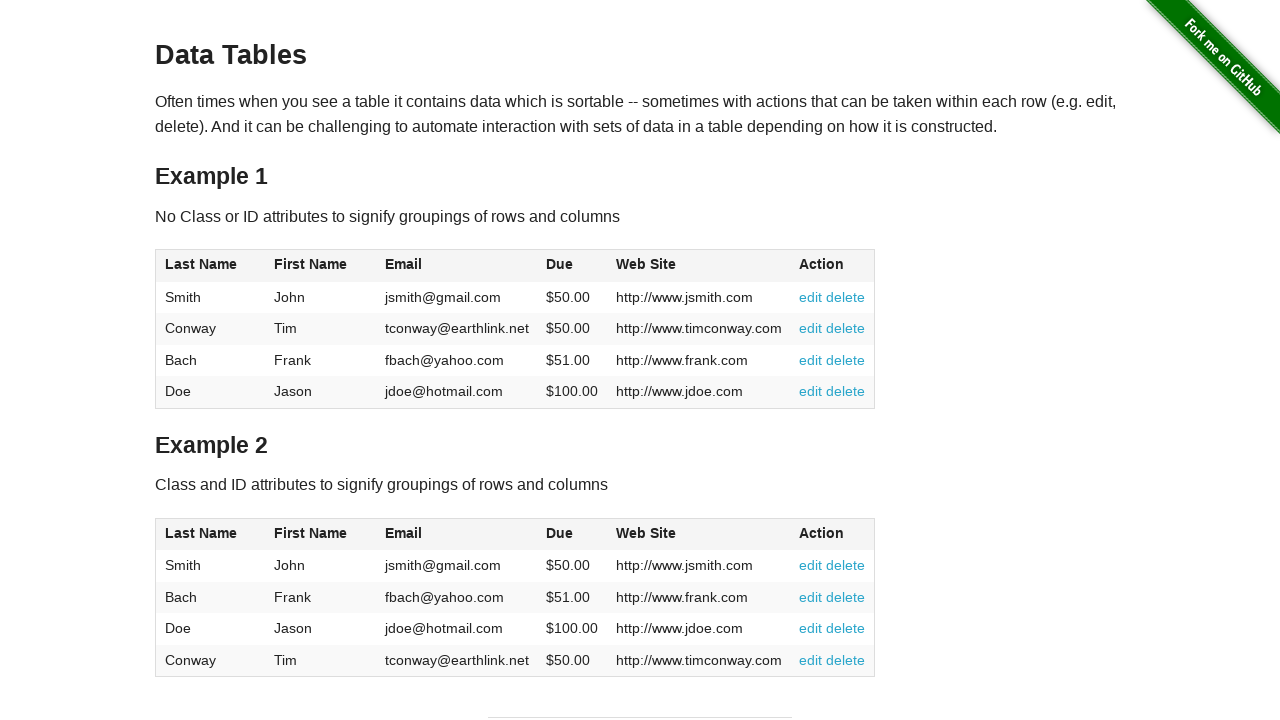

Verified all Due values are in ascending order
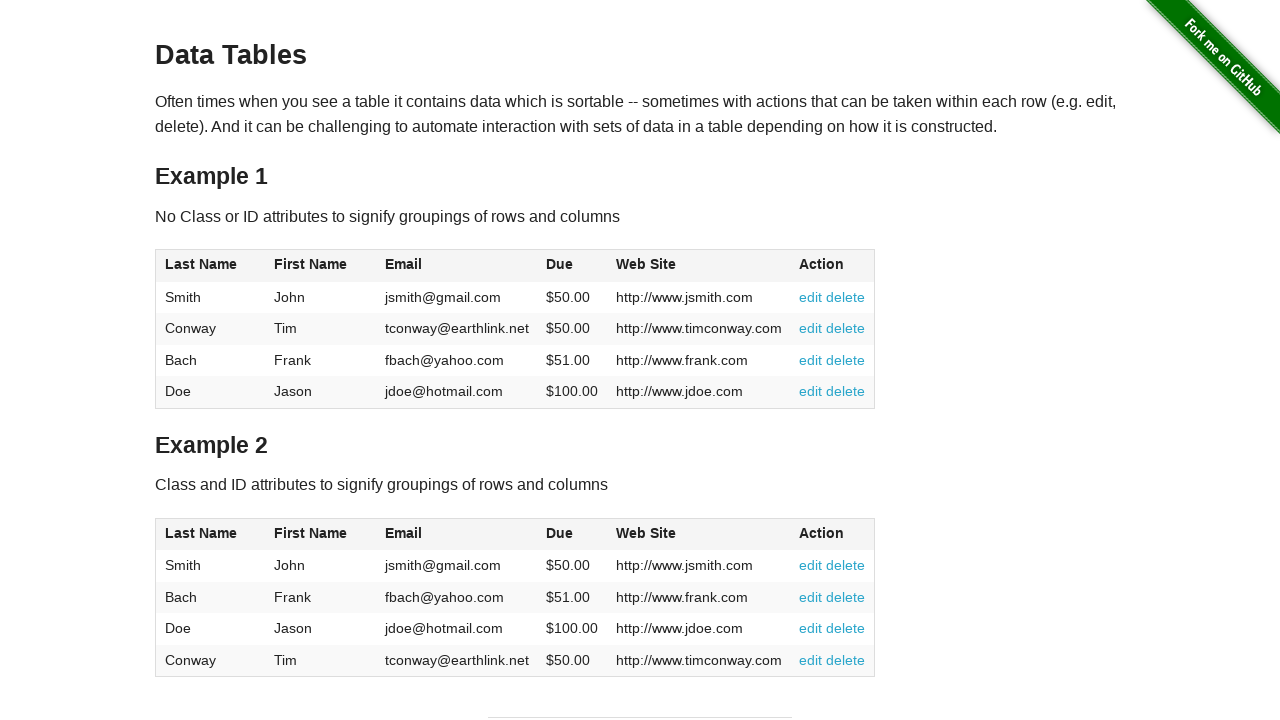

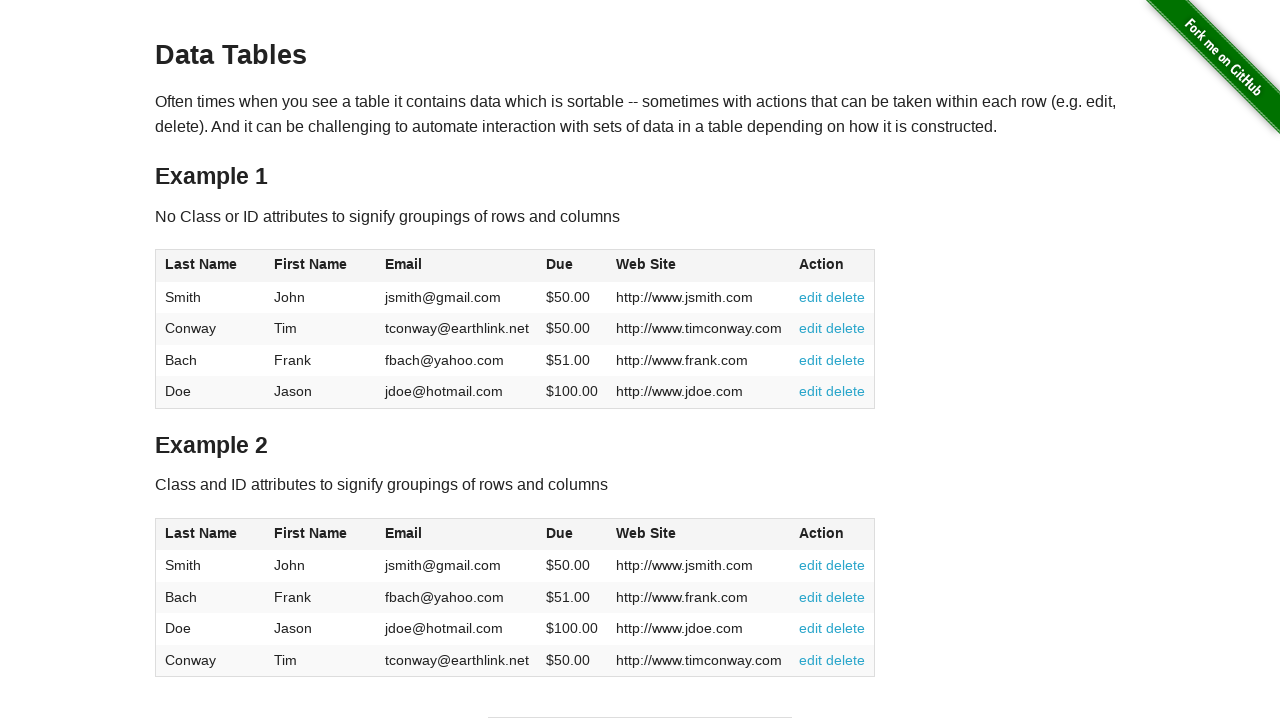